Tests dynamic controls functionality by clicking the Remove button and verifying the "It's gone!" message appears after the element is removed

Starting URL: https://the-internet.herokuapp.com/dynamic_controls

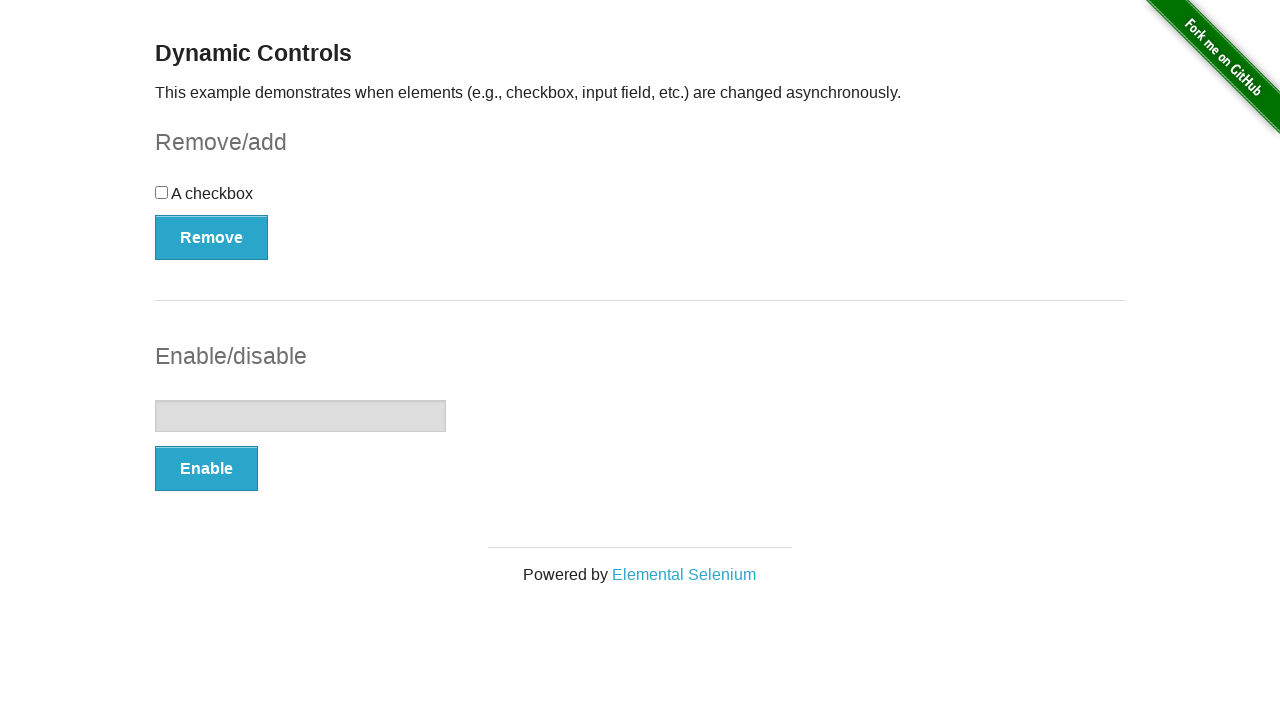

Navigated to dynamic controls page
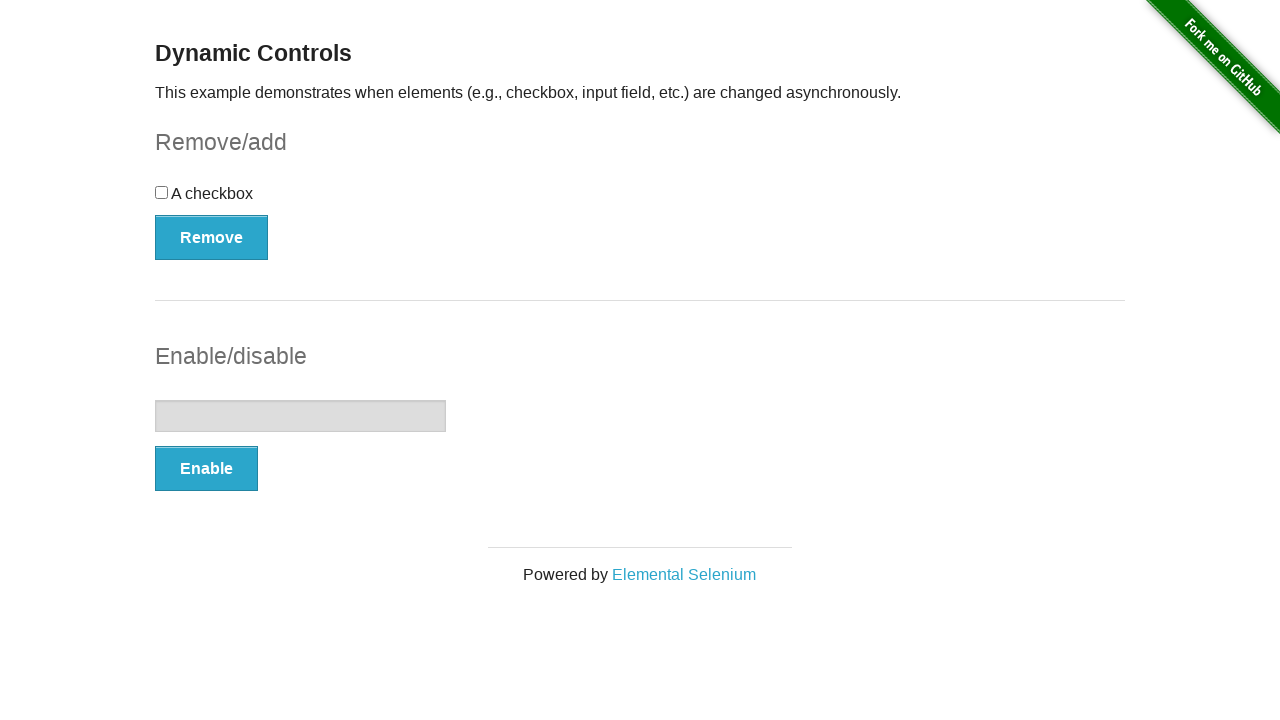

Clicked the Remove button at (212, 237) on xpath=//*[text()='Remove']
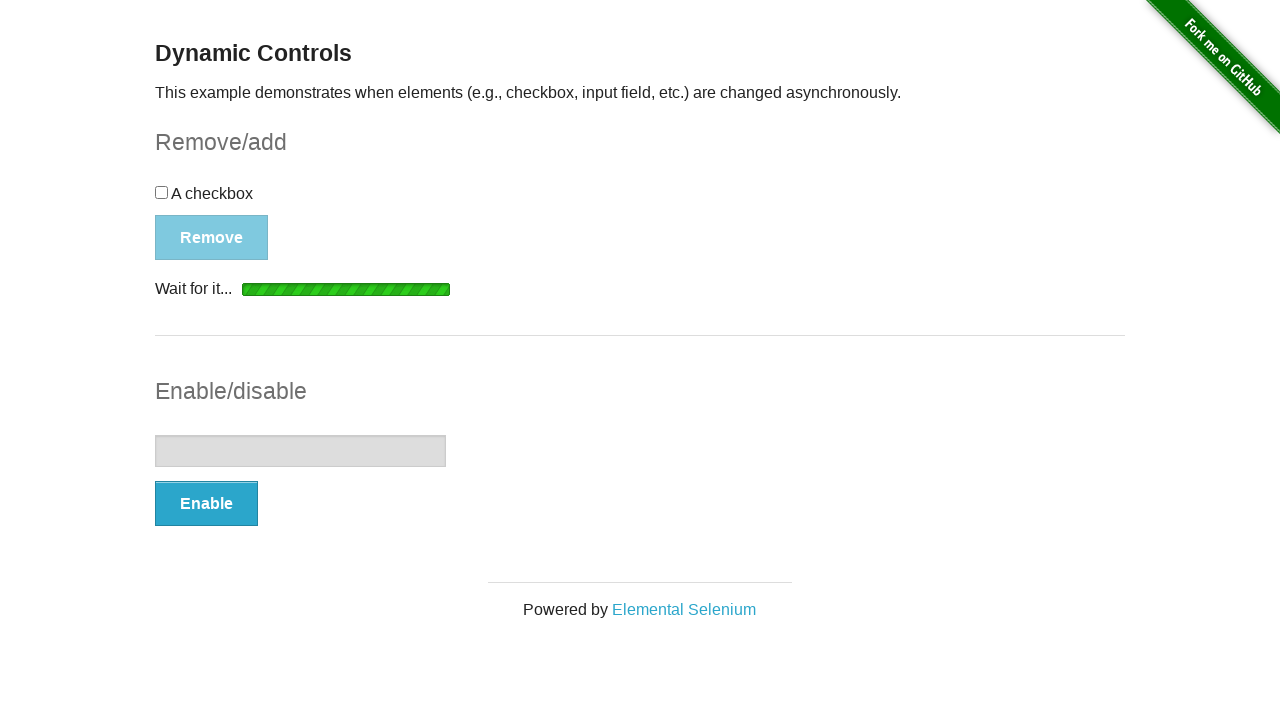

Verified that 'It's gone!' message appeared after element removal
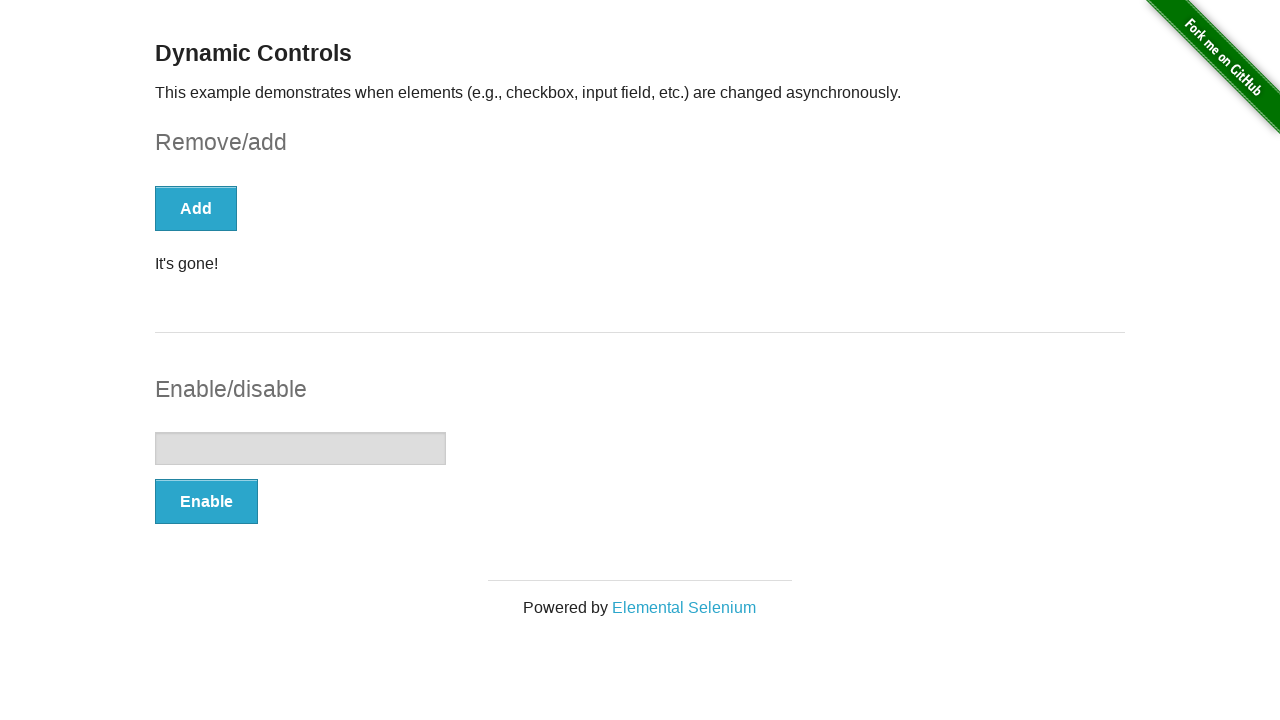

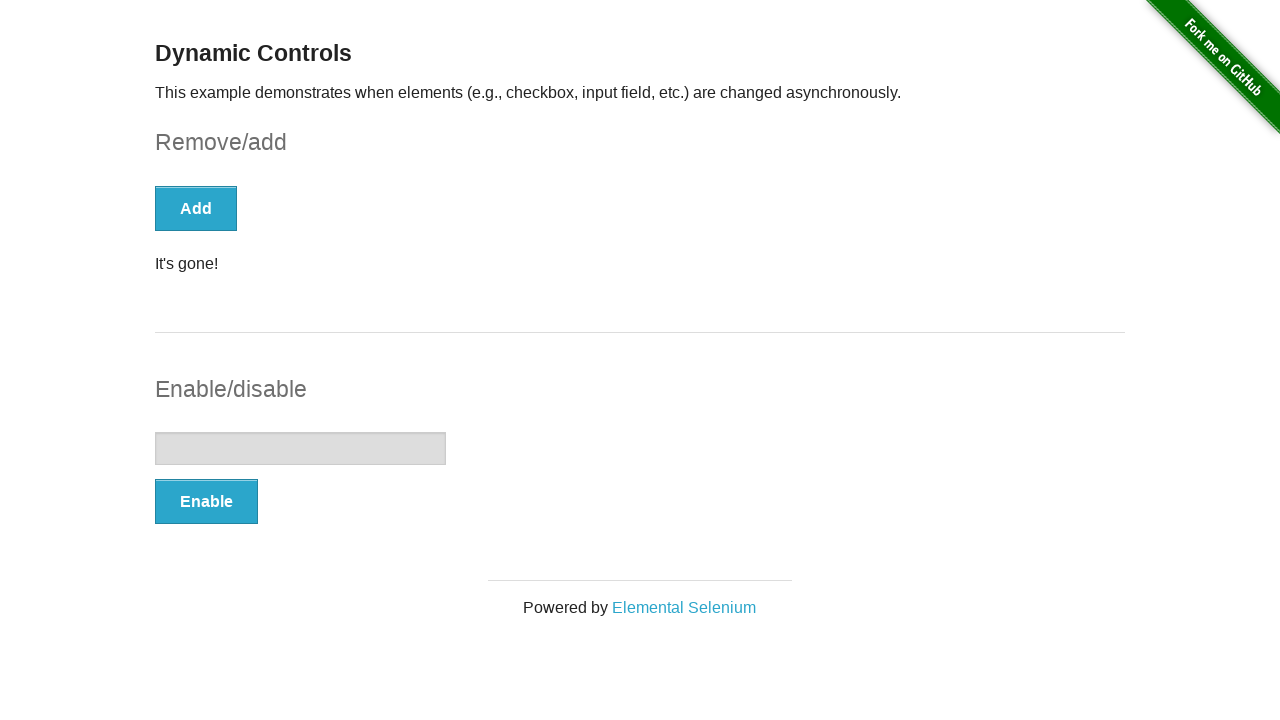